Tests login functionality by navigating to login page, entering email and password, and submitting the login form

Starting URL: https://erikdark.github.io/zachet_selenium_01/

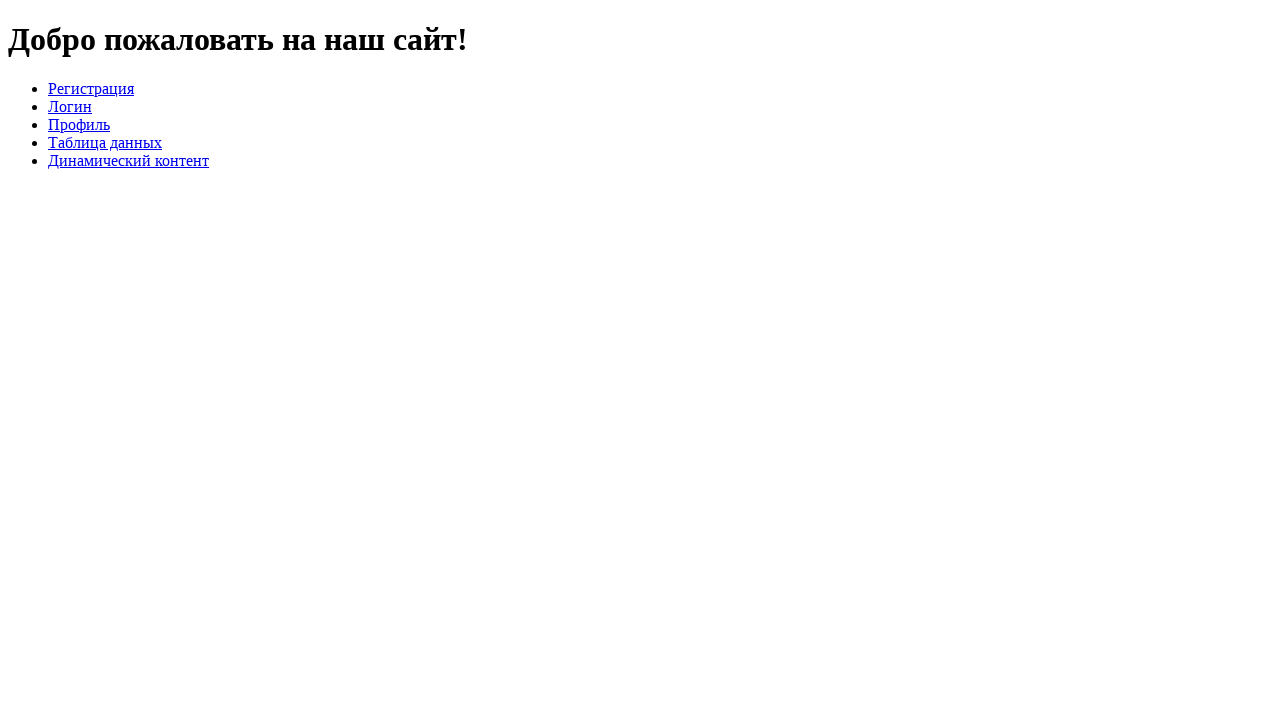

Navigated to login page at https://erikdark.github.io/zachet_selenium_01/
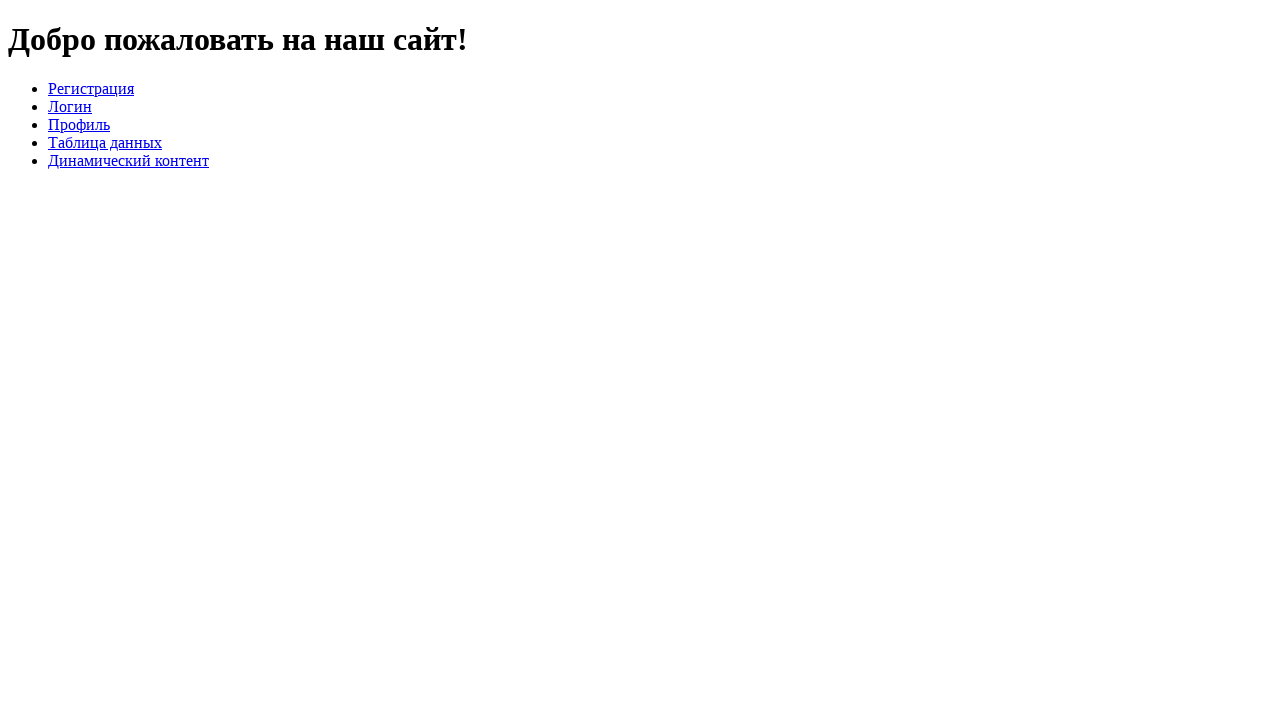

Clicked on Login link at (70, 106) on text=Логин
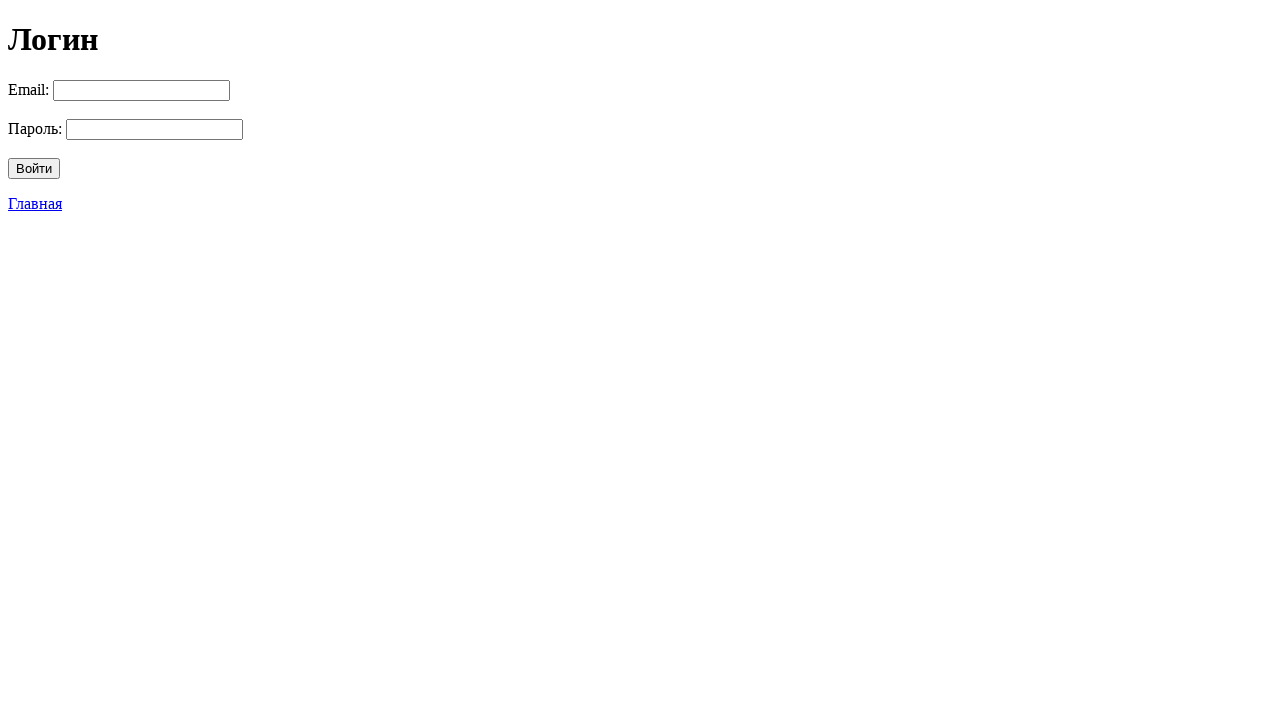

Filled email field with 'user123@example.com' on #email
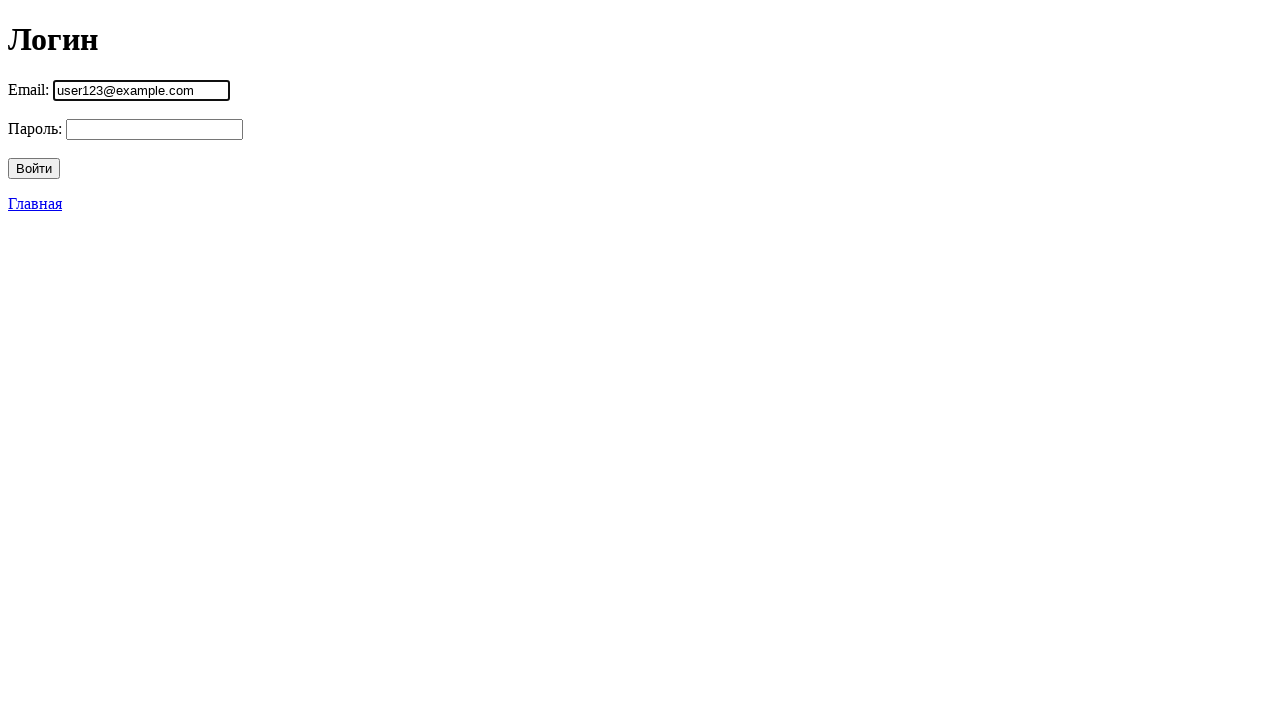

Filled password field with 'securepass456' on #password
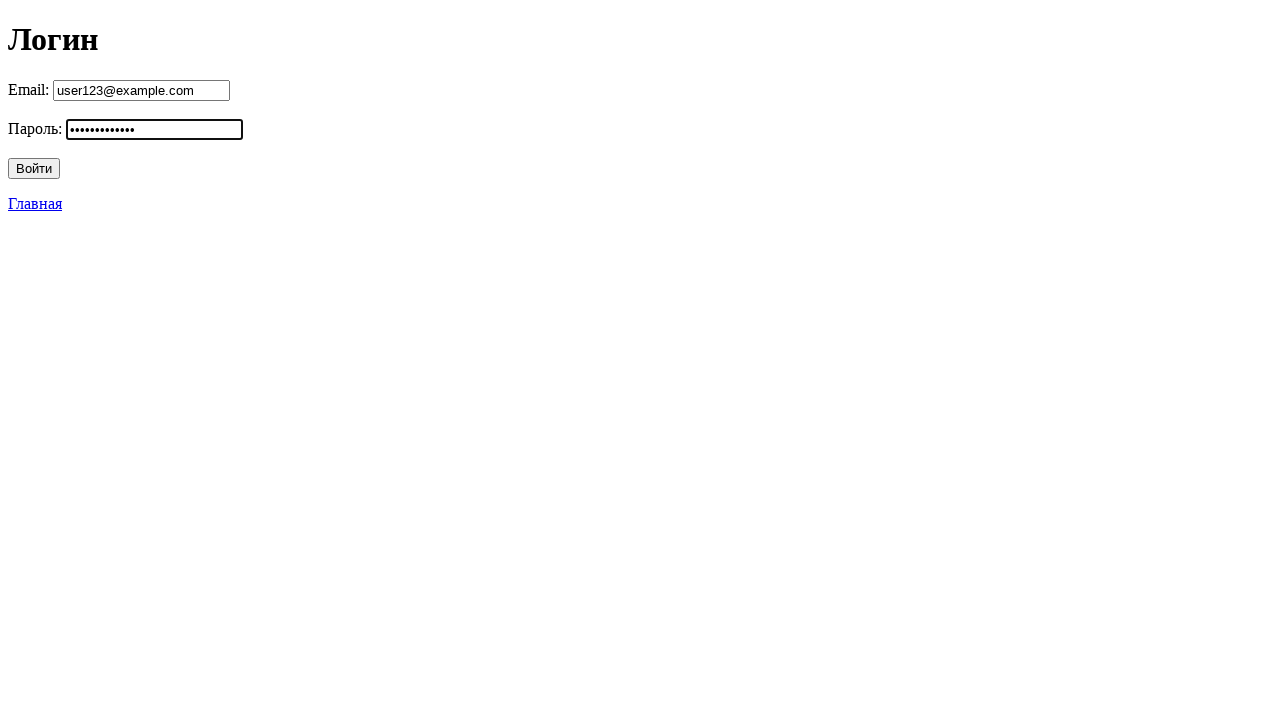

Clicked submit button to login at (34, 168) on button[type='submit']
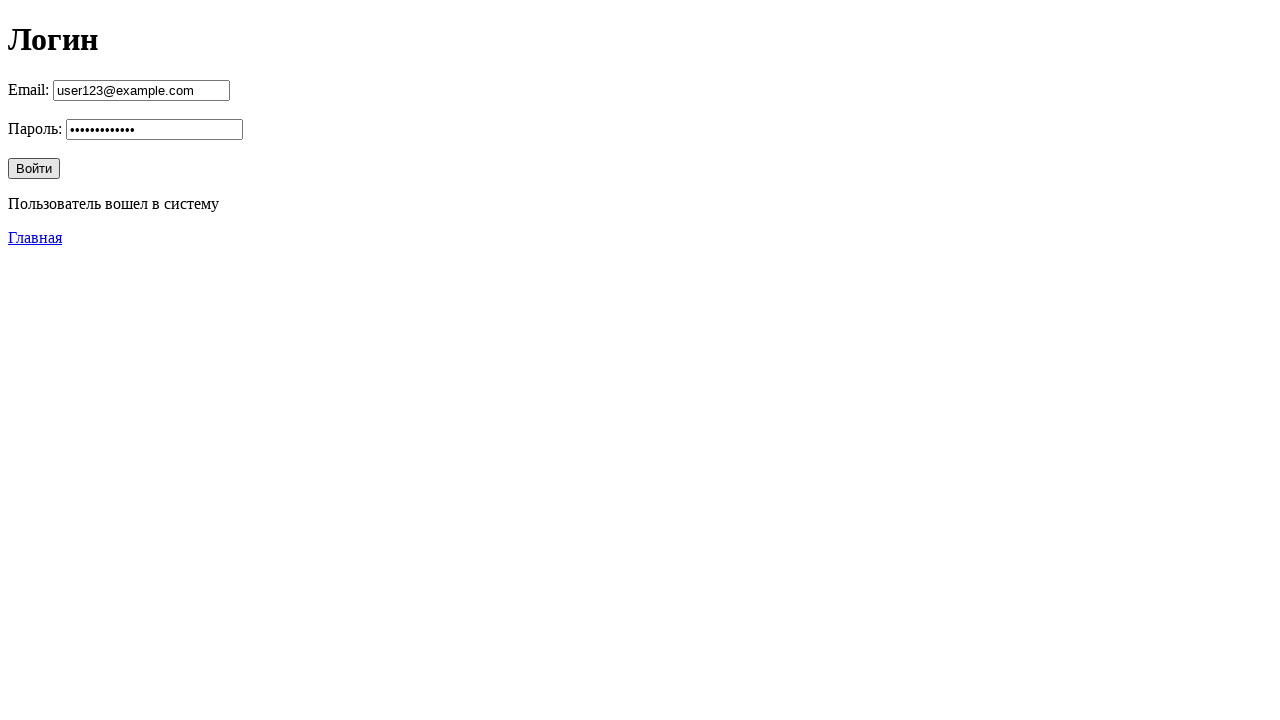

Login message appeared, confirming successful login
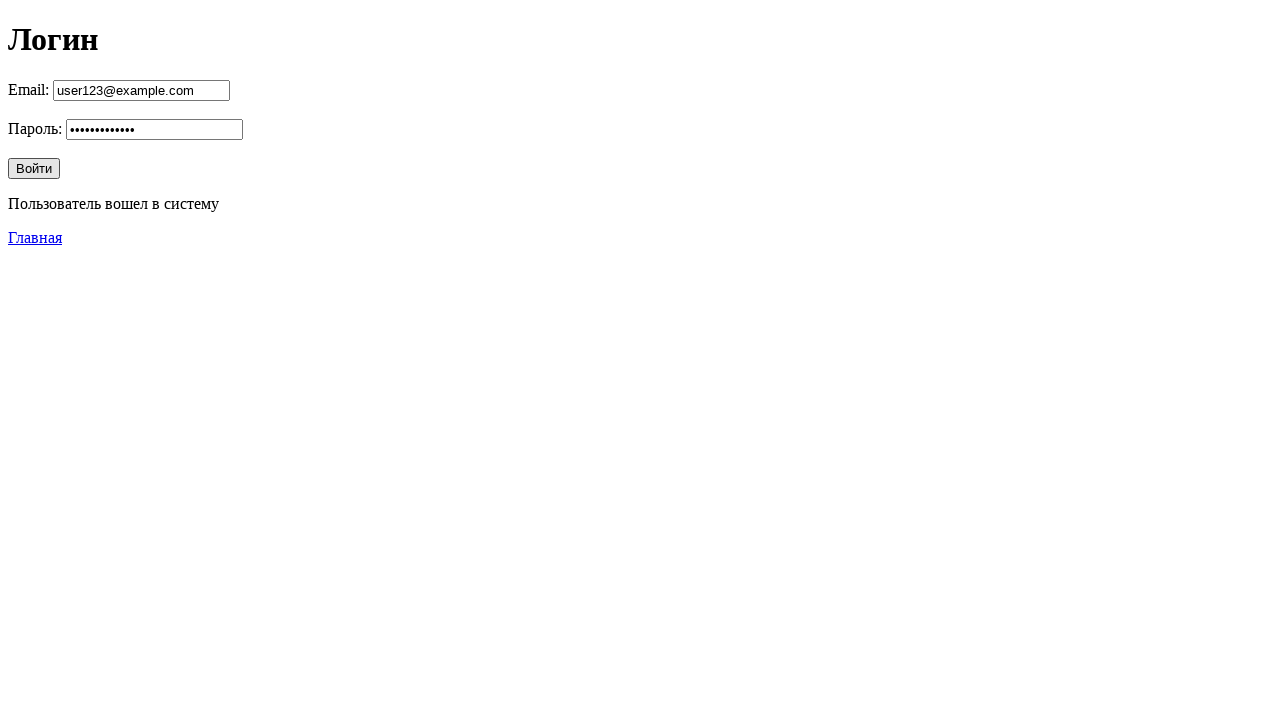

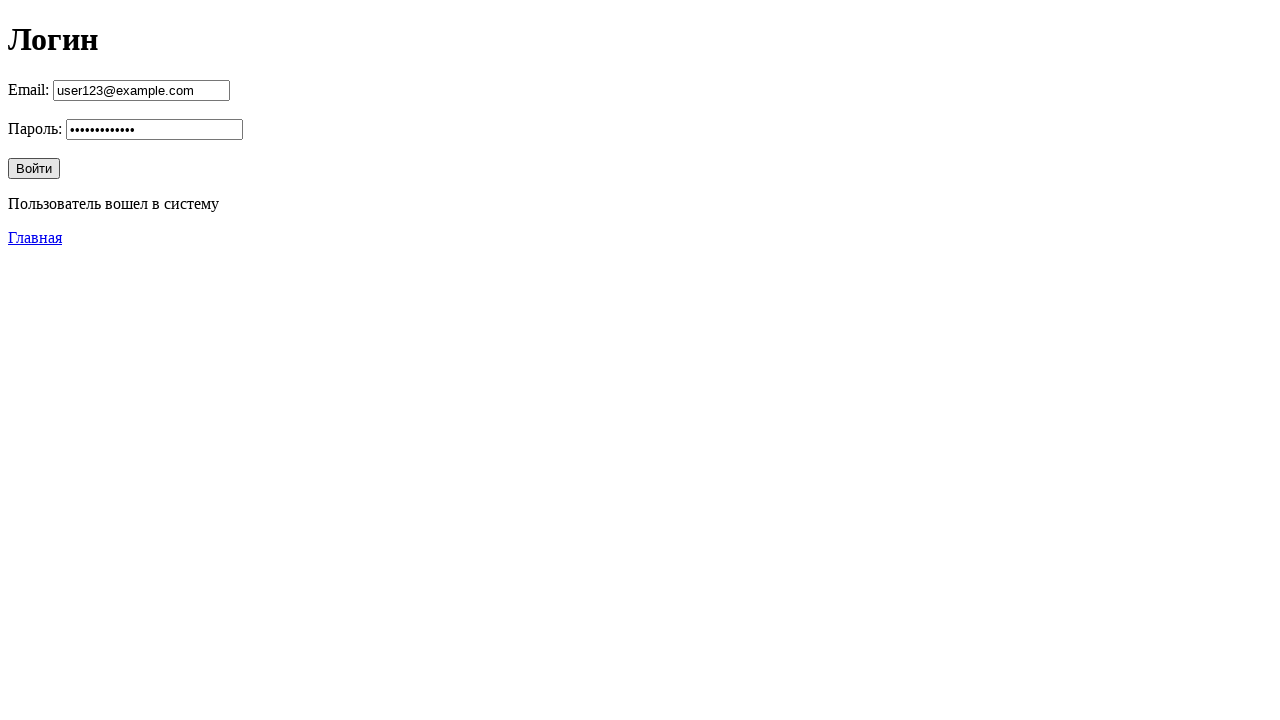